Tests textarea by entering multiline text and verifying scroll behavior changes

Starting URL: https://bonigarcia.dev/selenium-webdriver-java/web-form.html

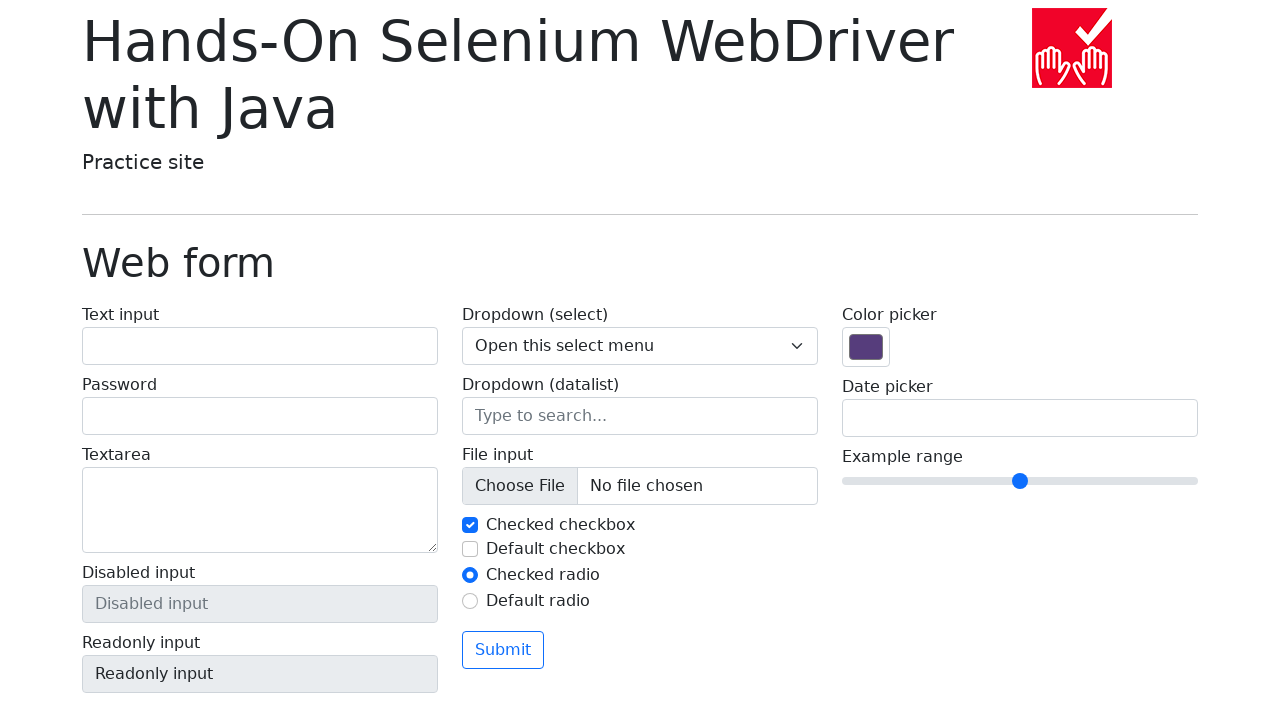

Filled textarea with multiline text (4 lines) on .form-control[name='my-textarea']
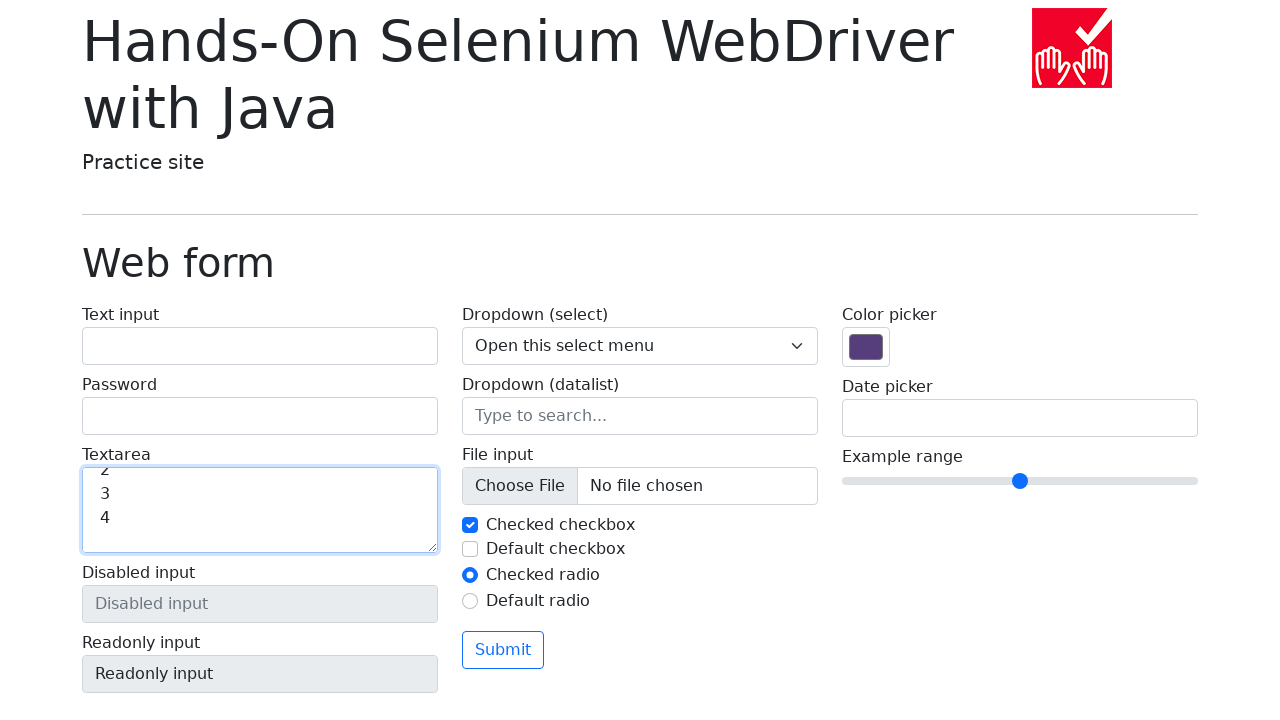

Verified textarea is present and updated with multiline content
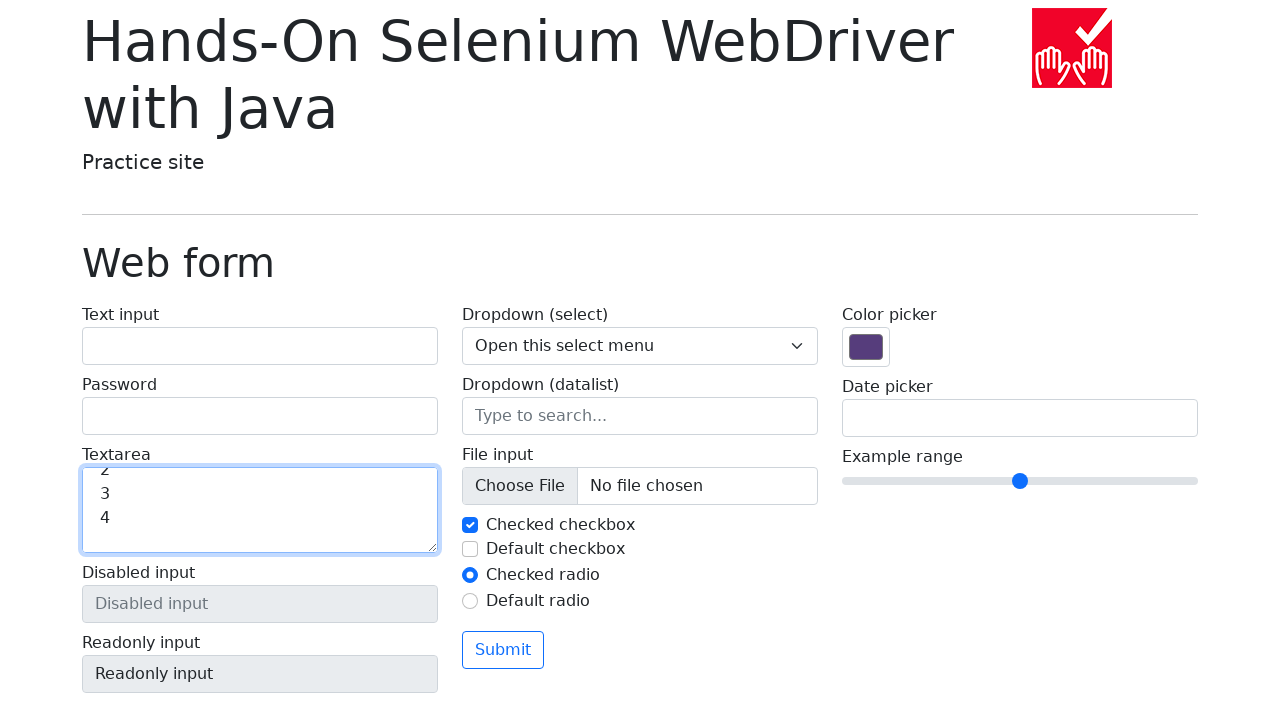

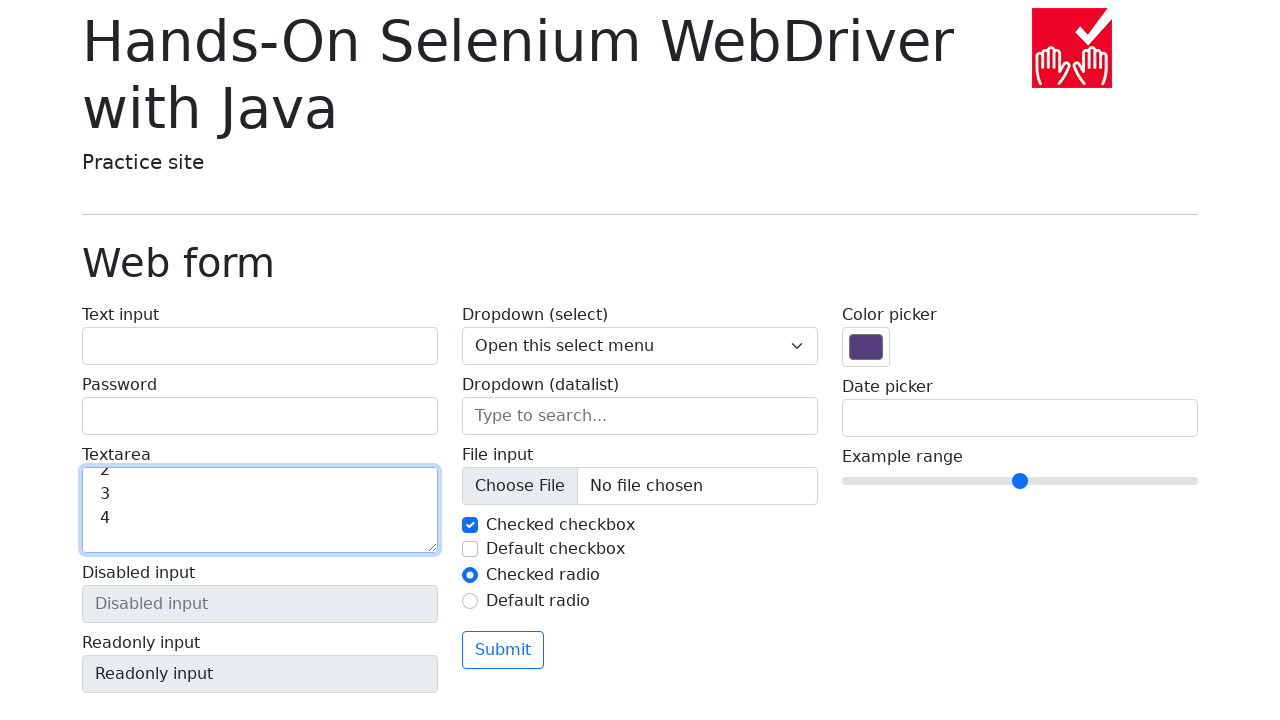